Navigates to the Formula 1 World Constructors' Championship standings page and verifies the results table with team information loads correctly.

Starting URL: https://www.formula1.com/en/results/2025/team

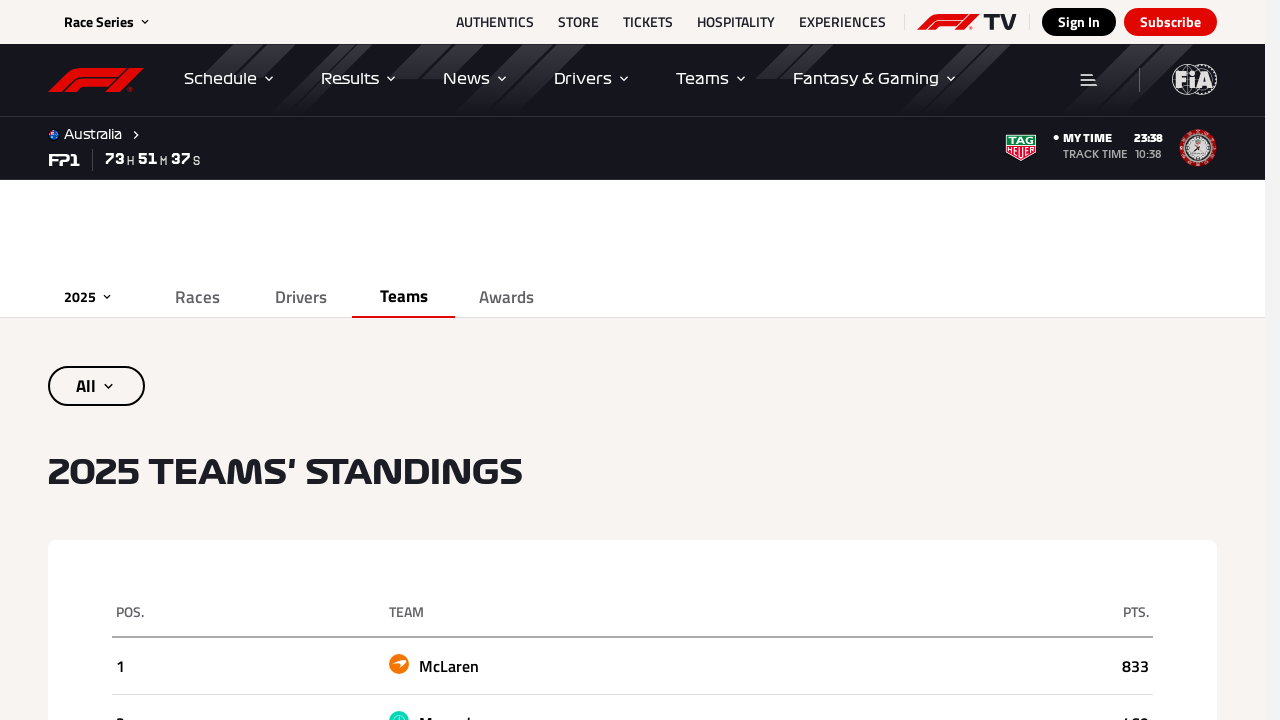

Waited for standings table rows to become visible
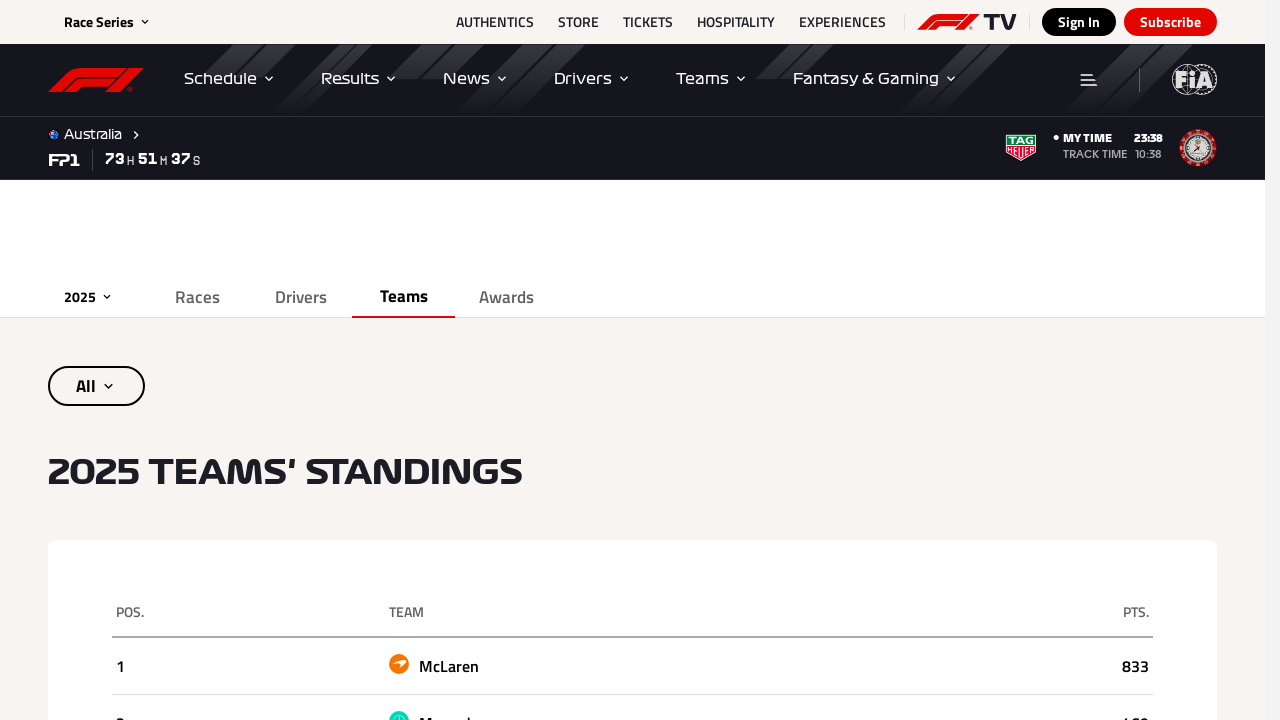

Verified team row exists with expected columns in World Constructors' Championship standings table
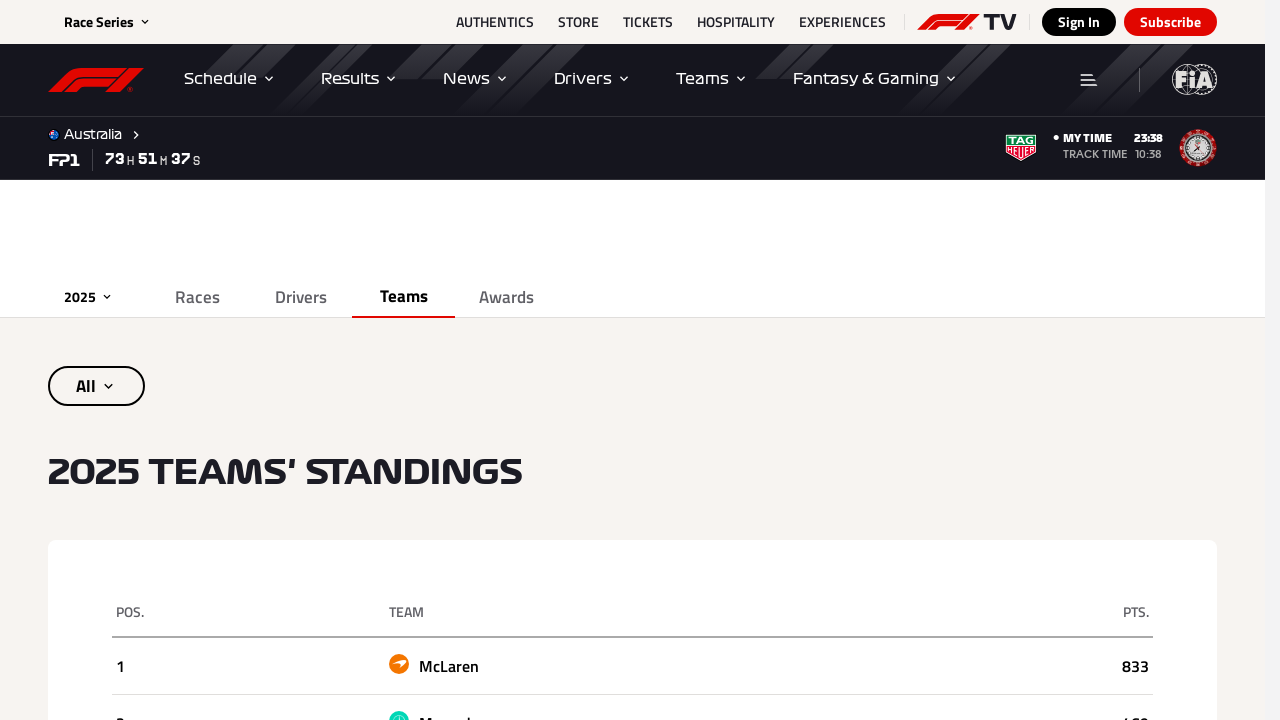

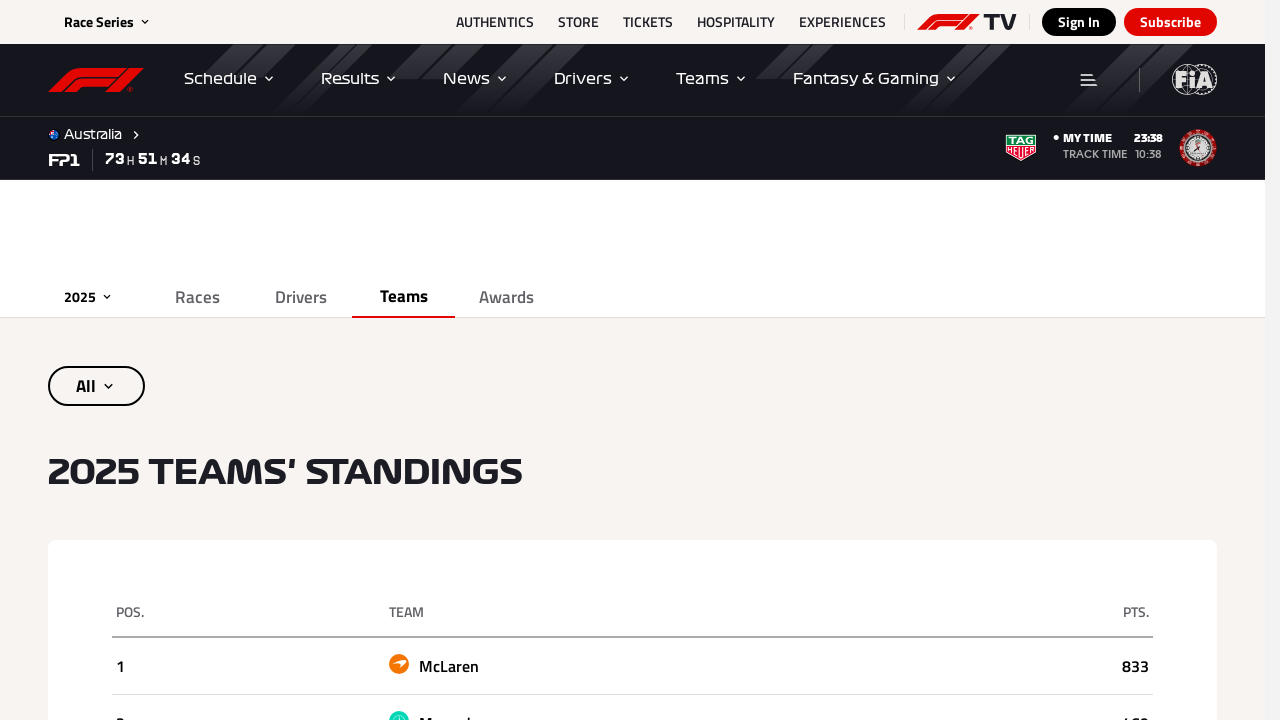